Tests the date picker functionality by clearing the existing date field and entering a new date value, then submitting it

Starting URL: https://demoqa.com/date-picker/

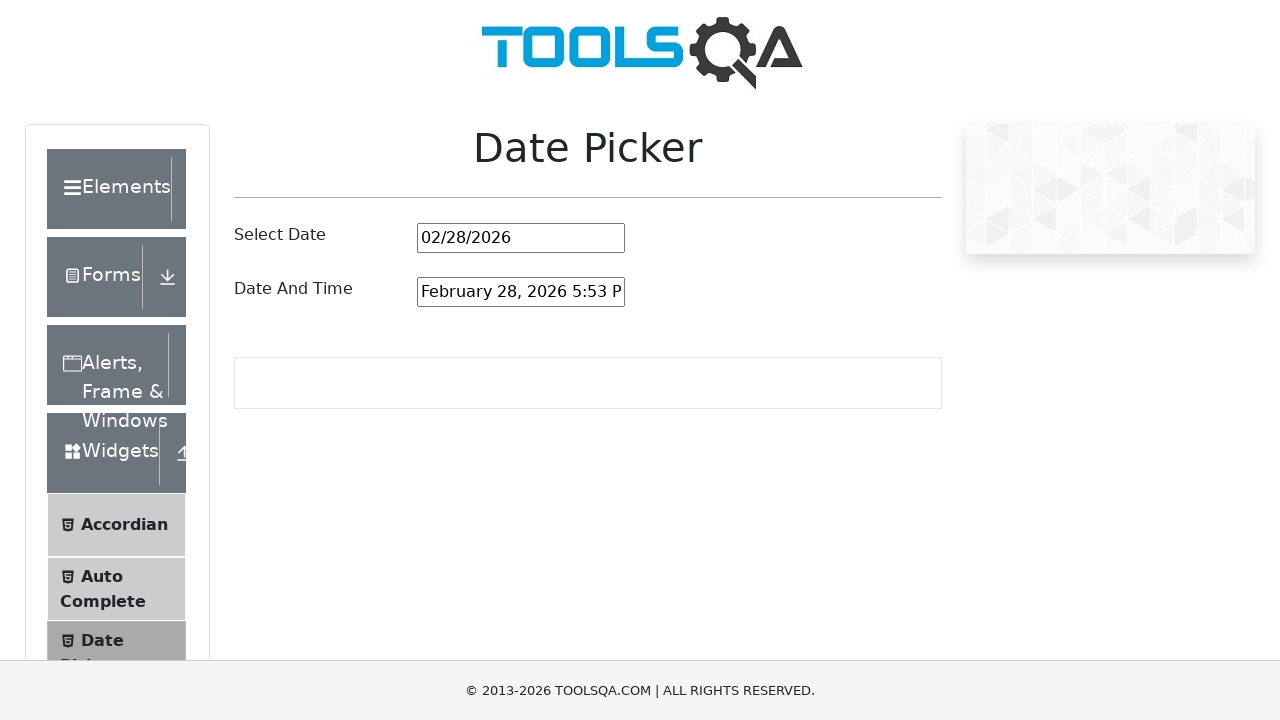

Located the date picker input field
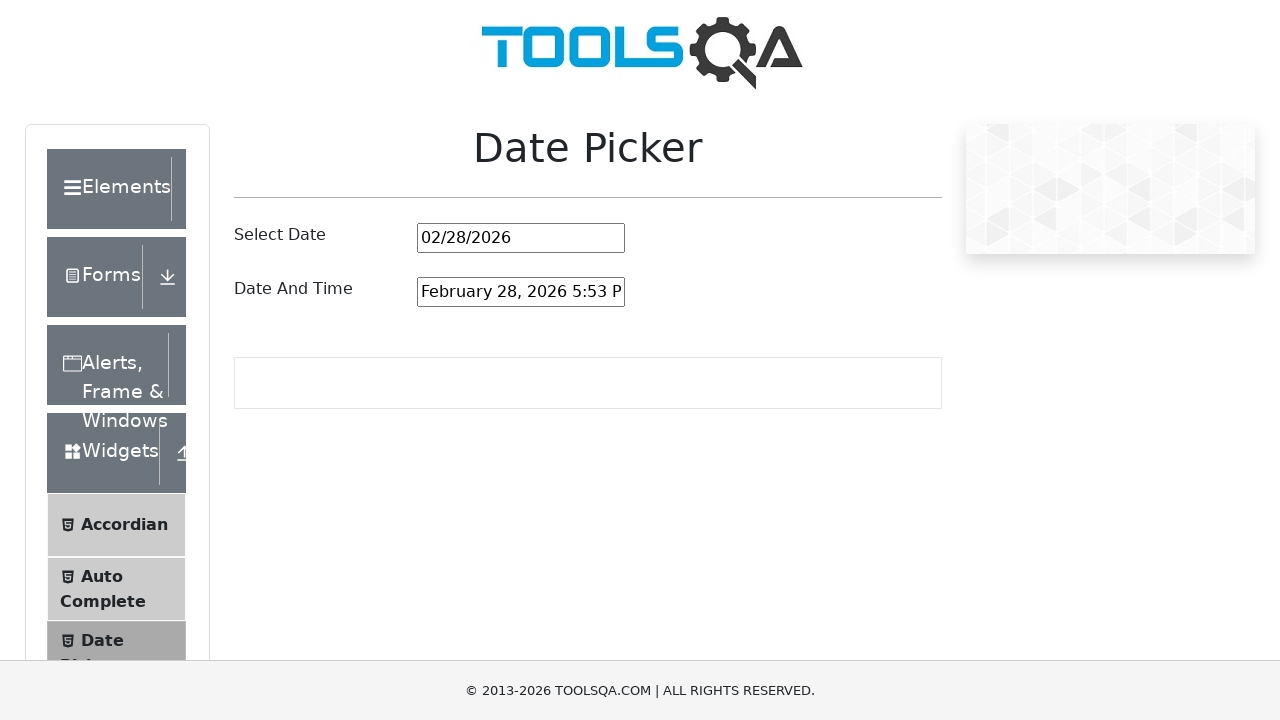

Triple-clicked the date field to select all text at (521, 238) on input#datePickerMonthYearInput
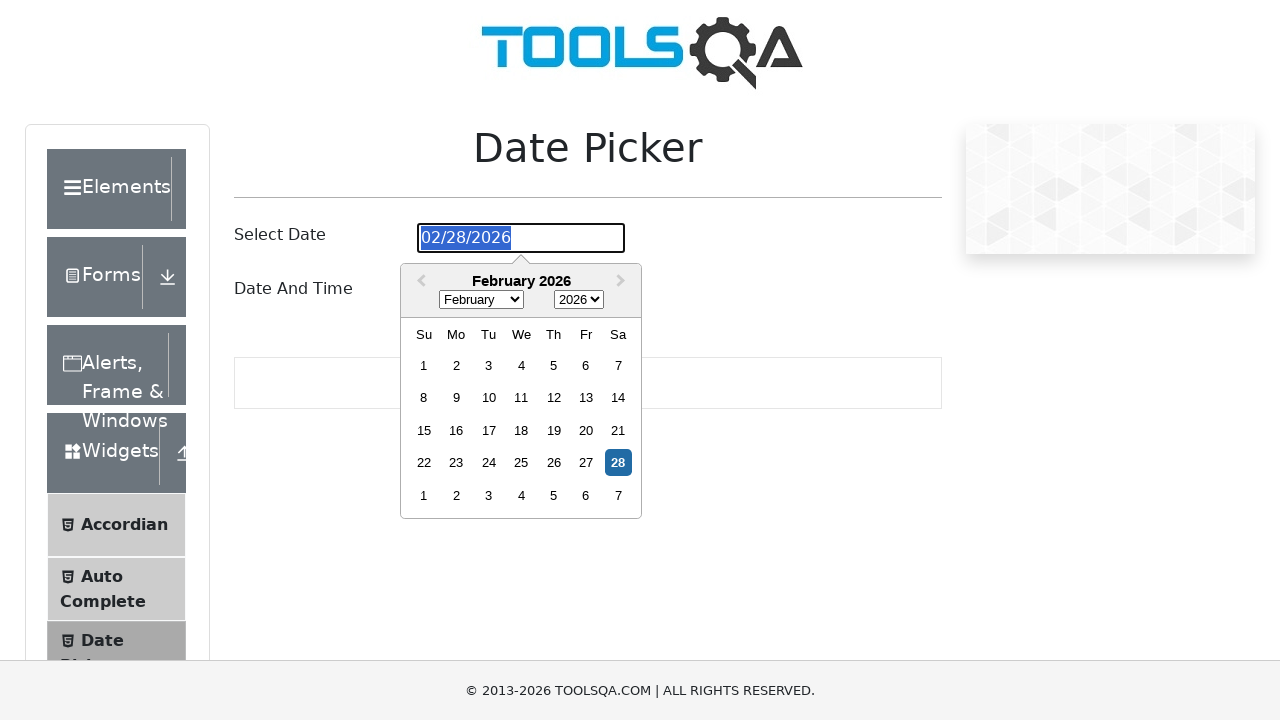

Pressed Backspace to clear the date field
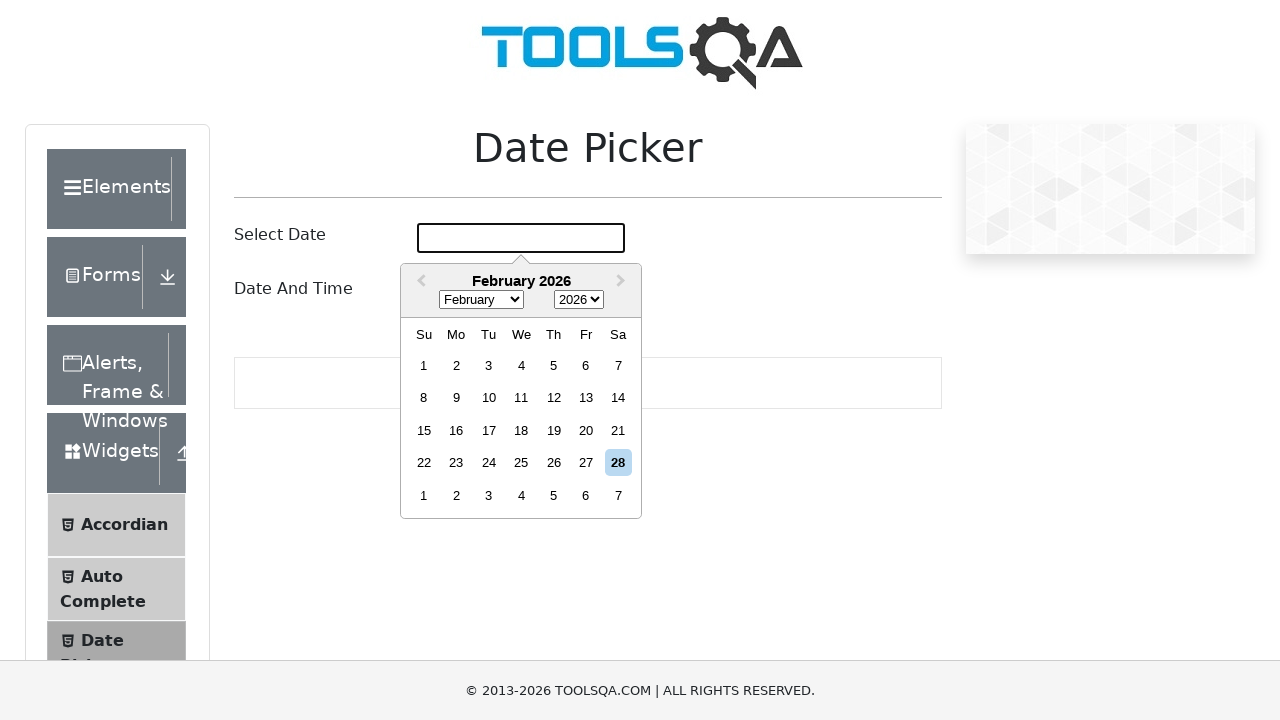

Filled date field with new date value '10/10/2023' on input#datePickerMonthYearInput
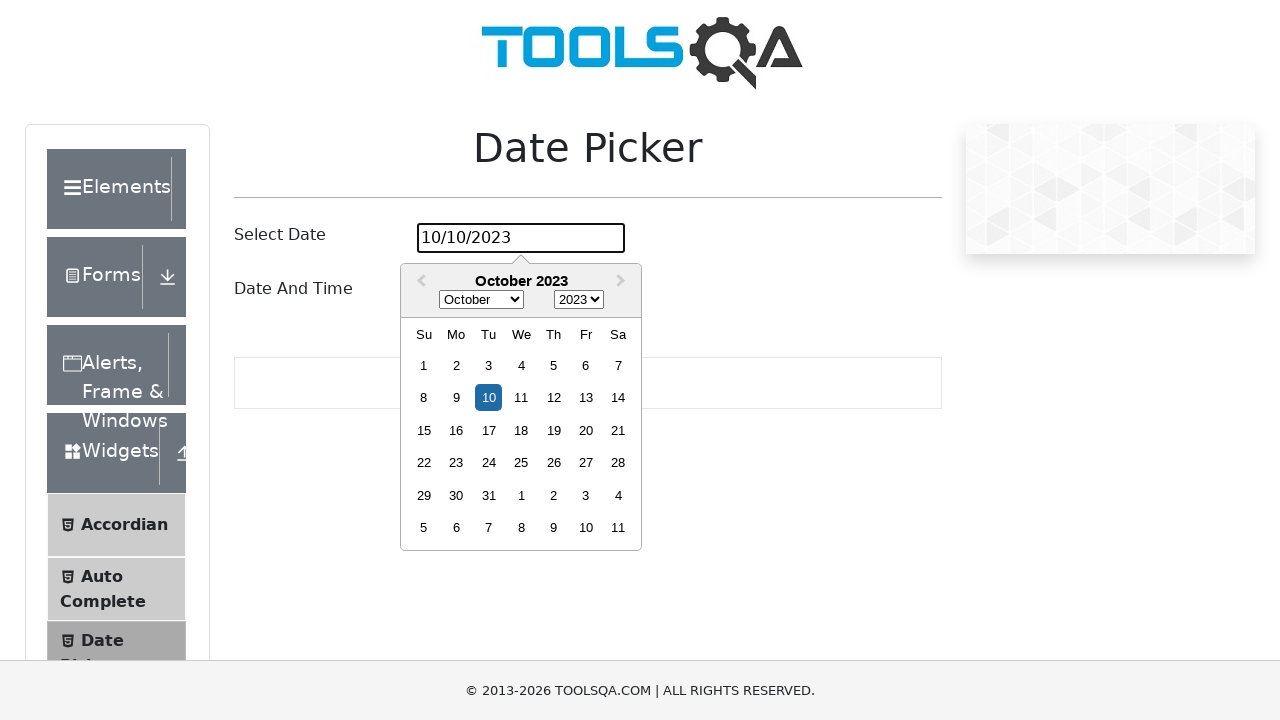

Pressed Enter to confirm the date entry on input#datePickerMonthYearInput
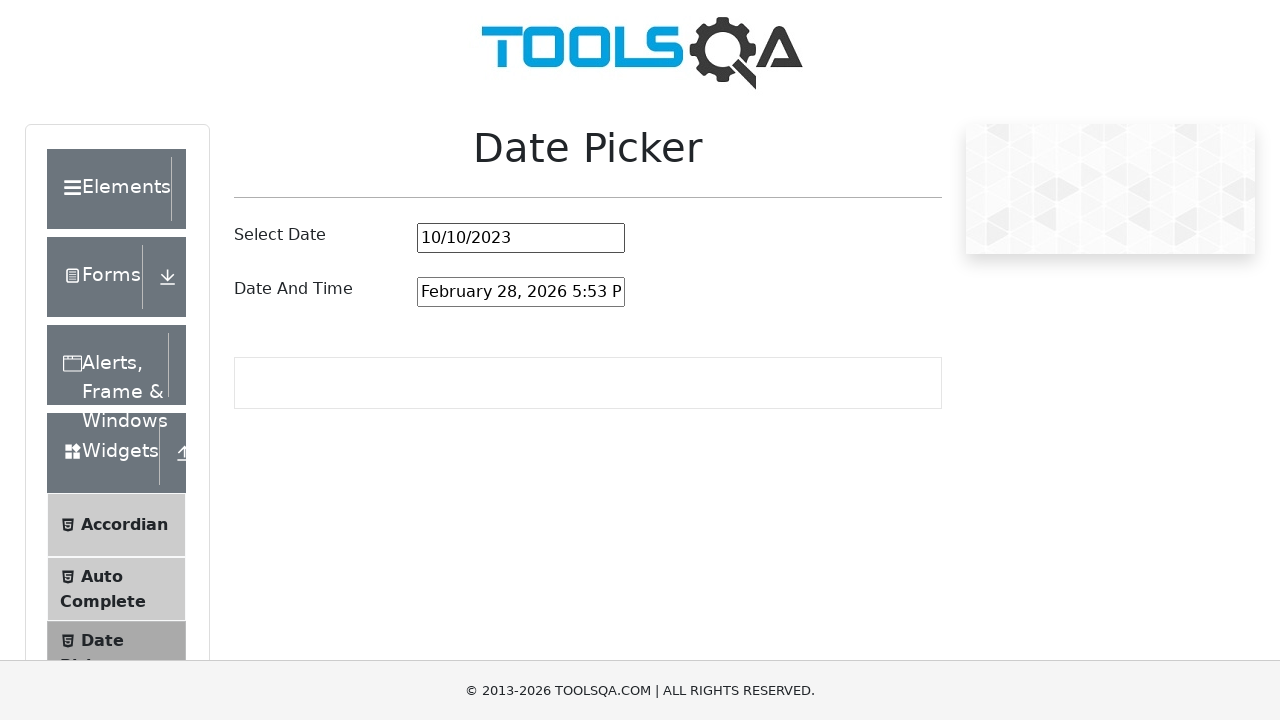

Refreshed the page to verify date was saved
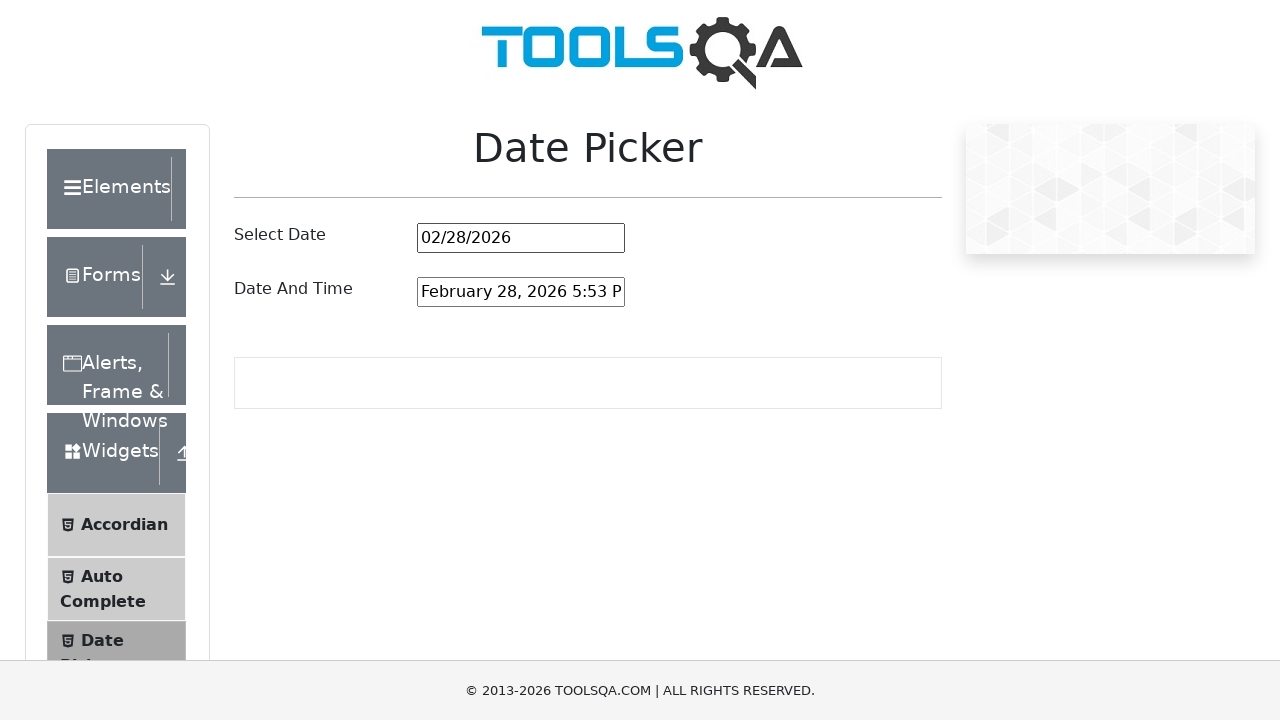

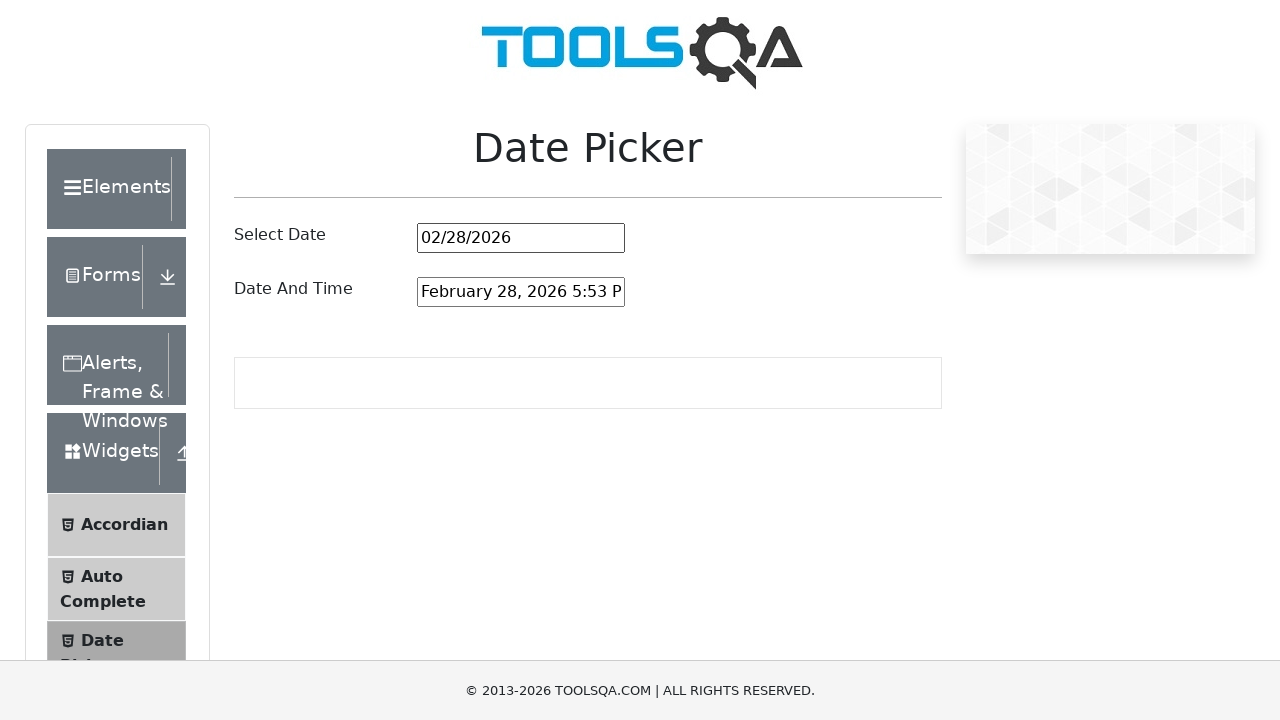